Tests completing a web form with first name, last name, job title, radio button, checkbox, dropdown selection, and form submission

Starting URL: https://formy-project.herokuapp.com/

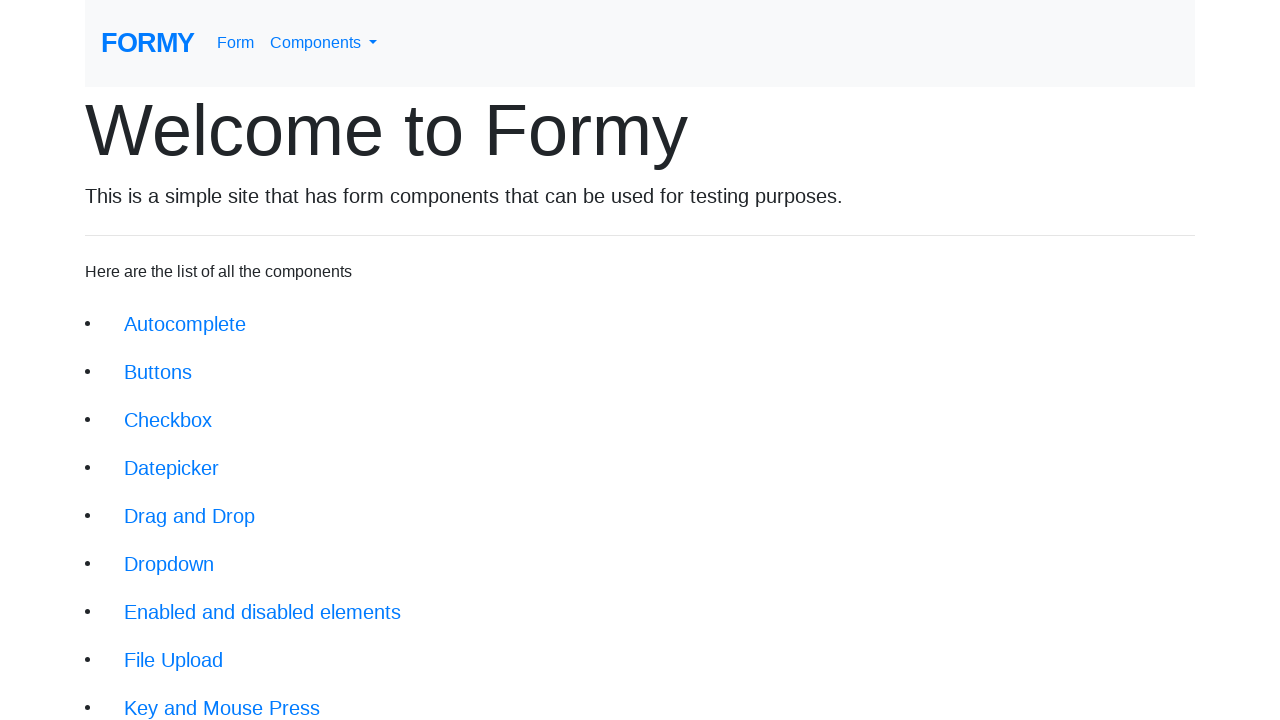

Clicked form link at (216, 696) on xpath=//div/li/a[@href='/form']
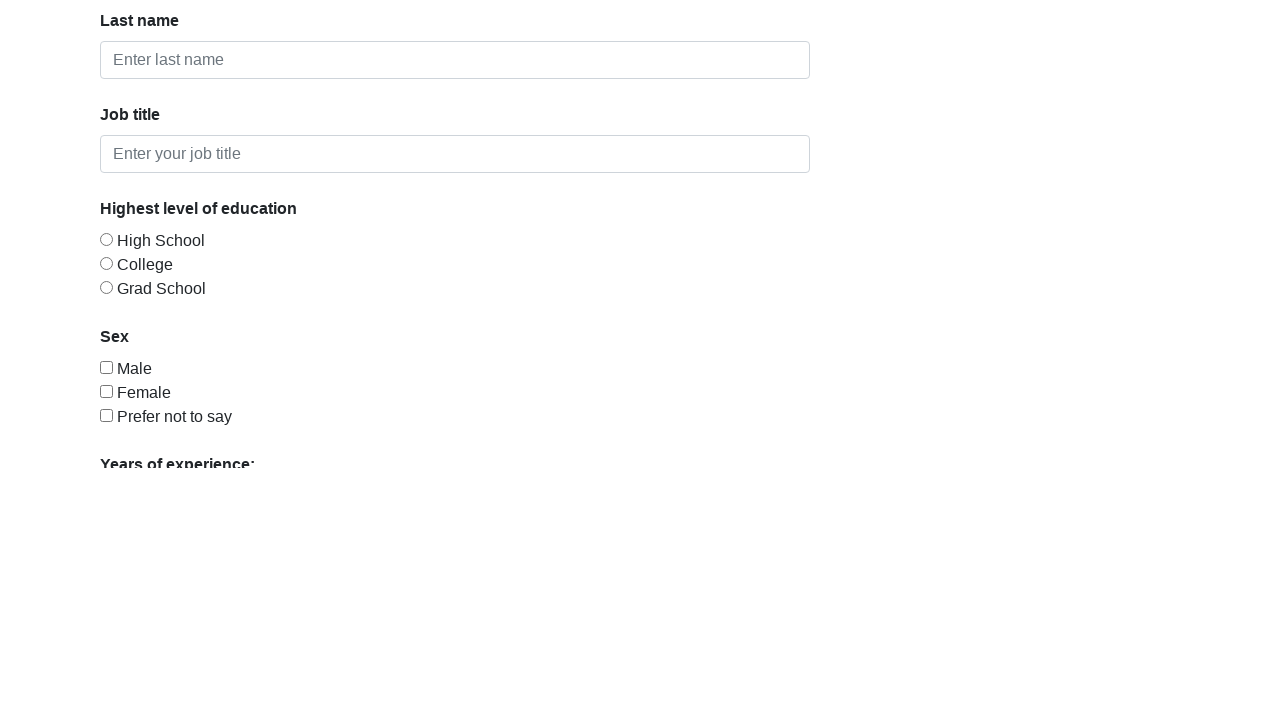

Filled first name field with 'John' on #first-name
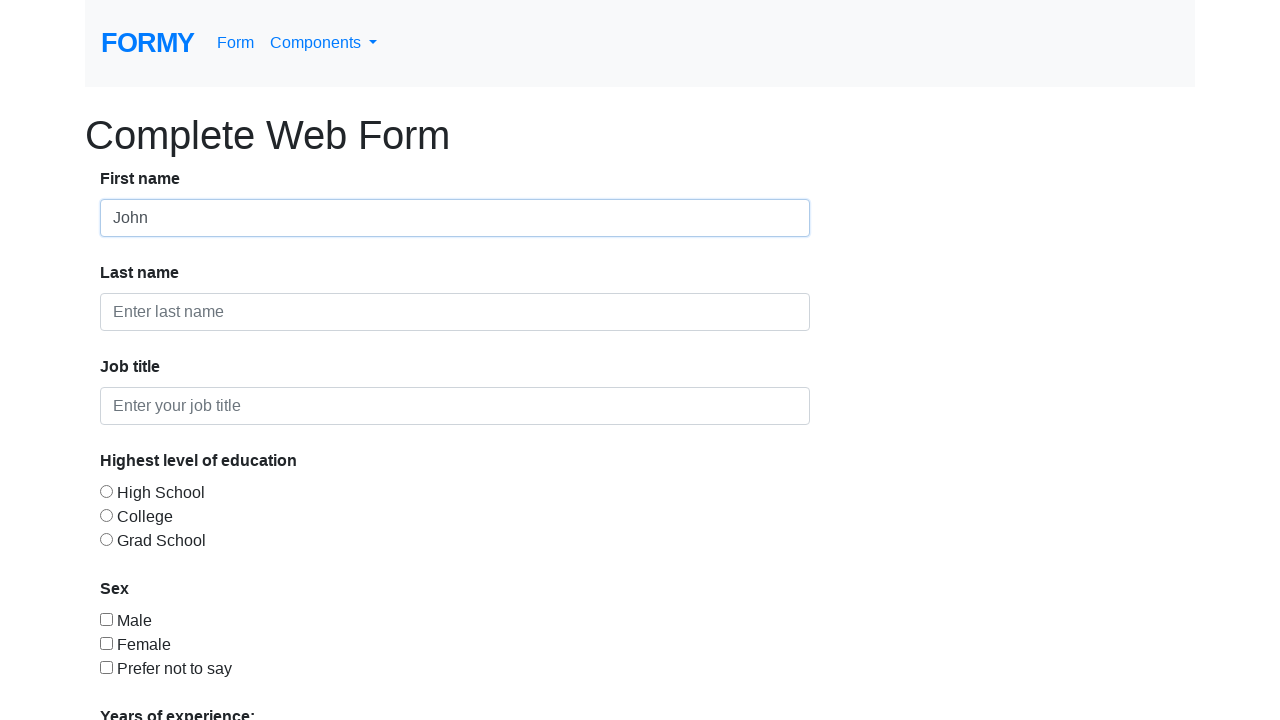

Filled last name field with 'Doe' on #last-name
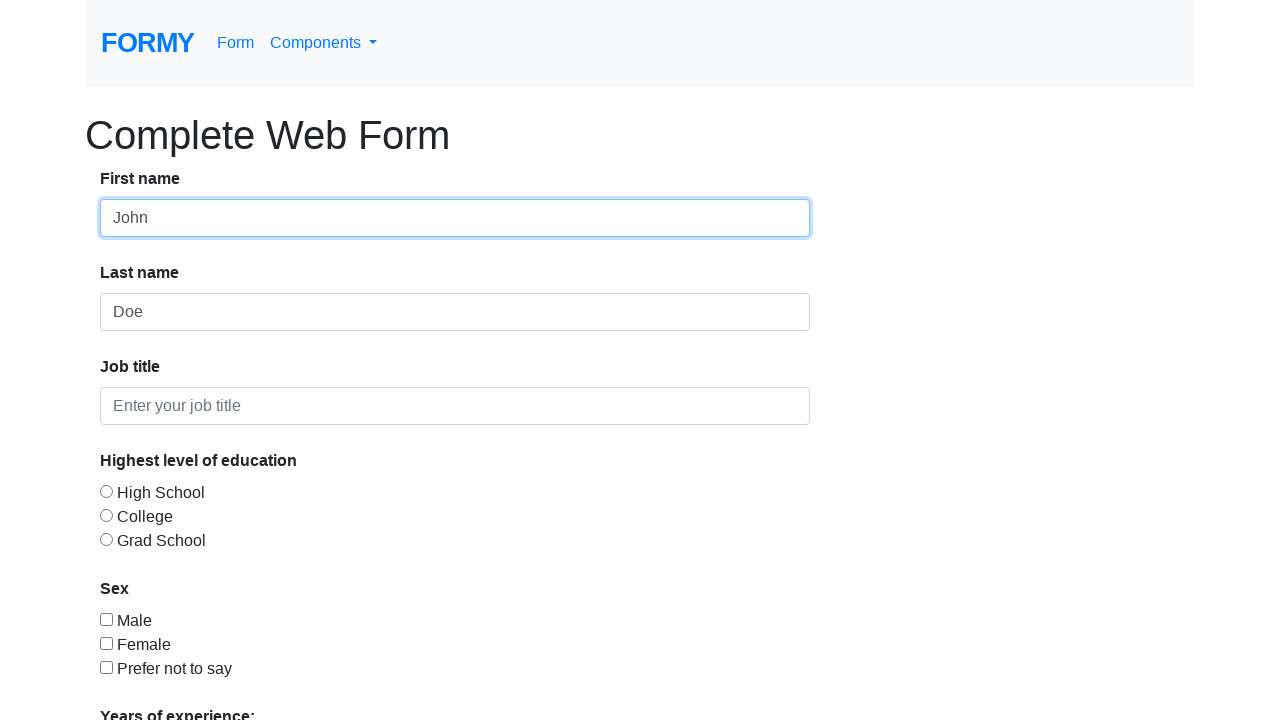

Filled job title field with 'Unemployed' on #job-title
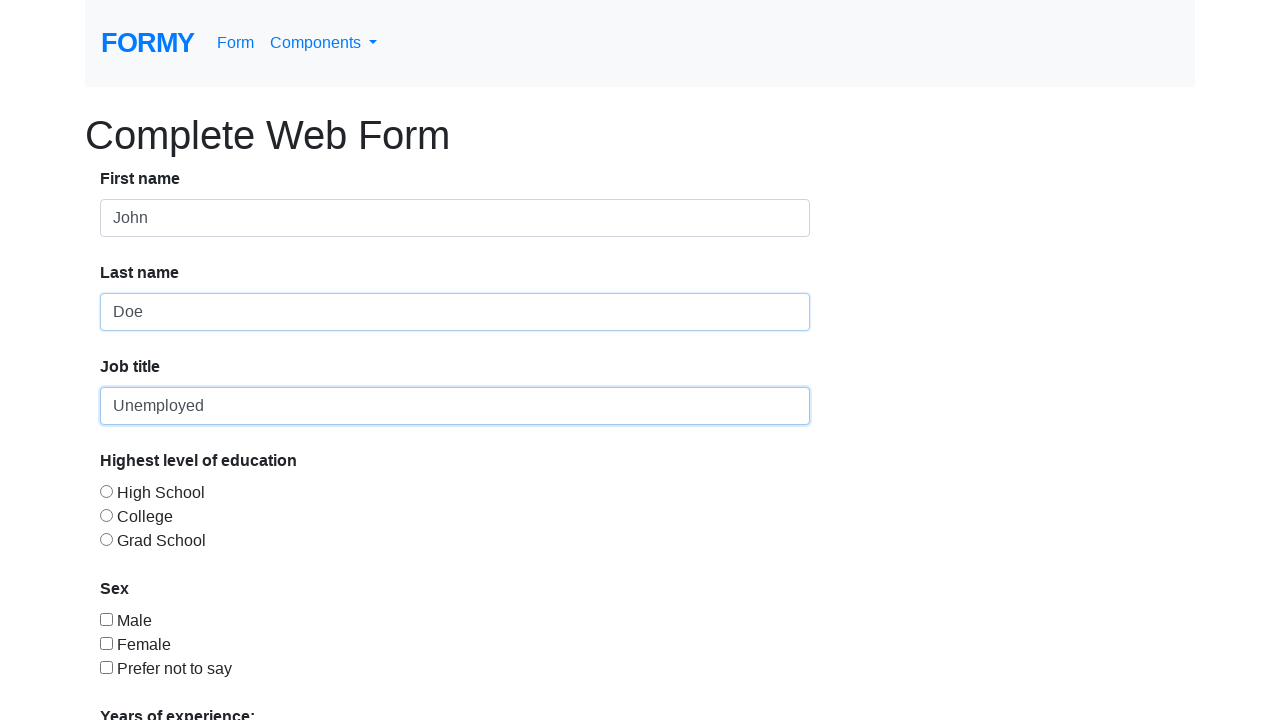

Selected radio button option 3 at (106, 539) on #radio-button-3
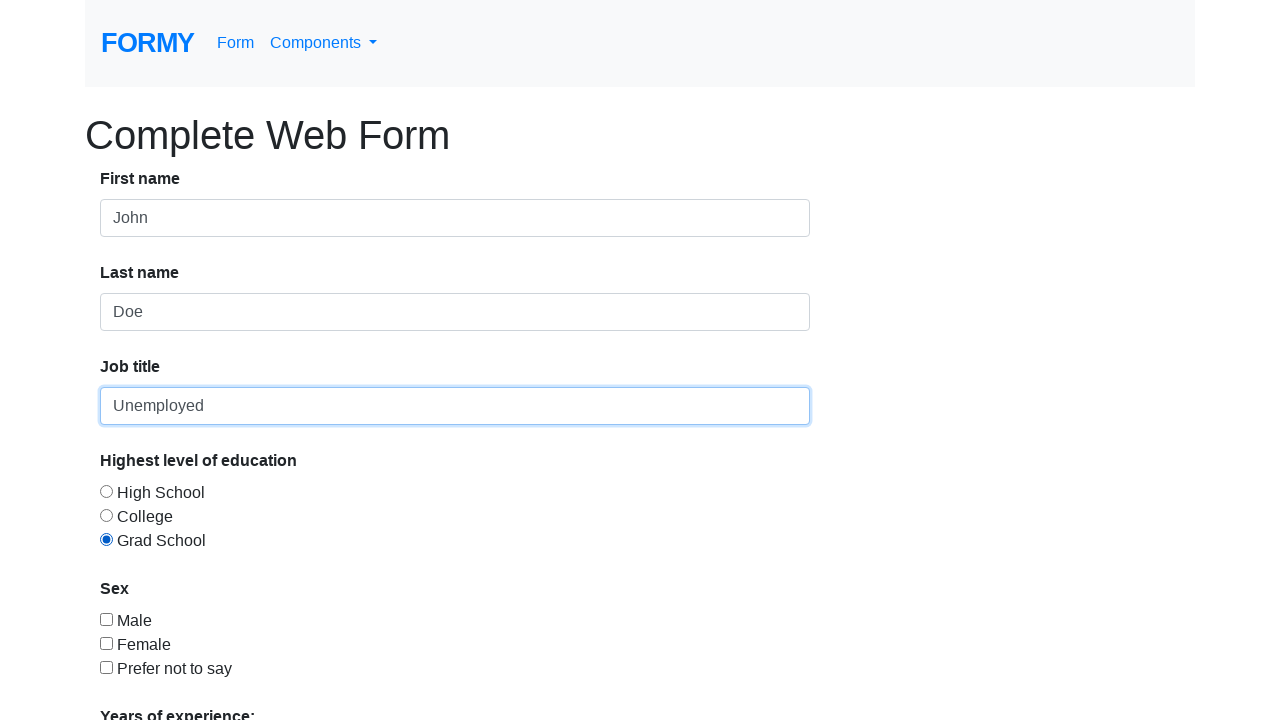

Checked checkbox option 3 at (106, 667) on #checkbox-3
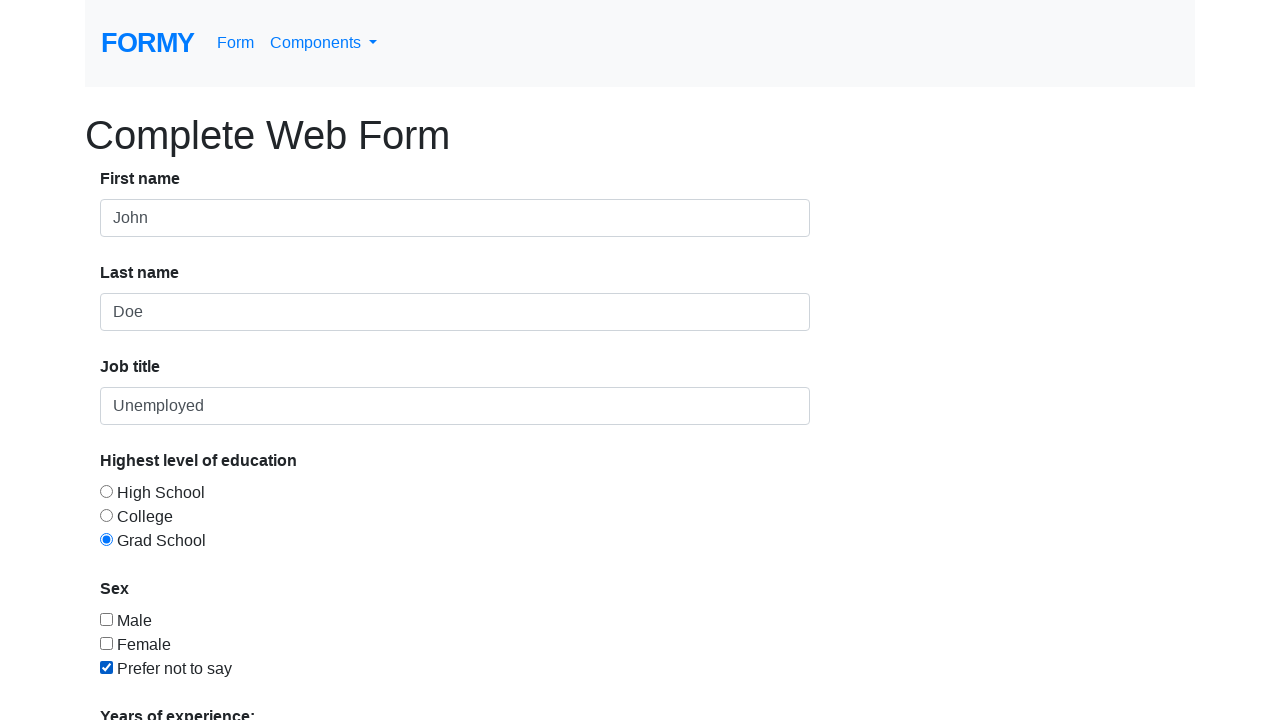

Selected dropdown option value '1' on #select-menu
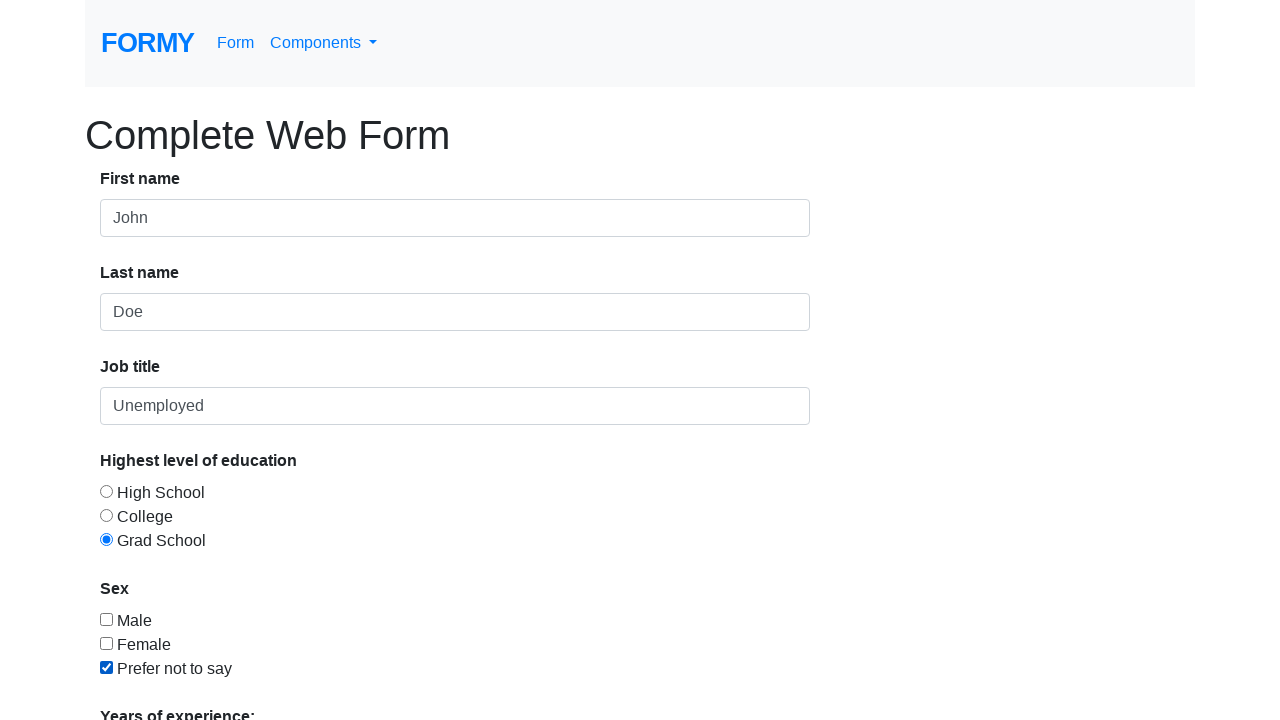

Clicked submit button at (148, 680) on xpath=//div/a[@href='/thanks']
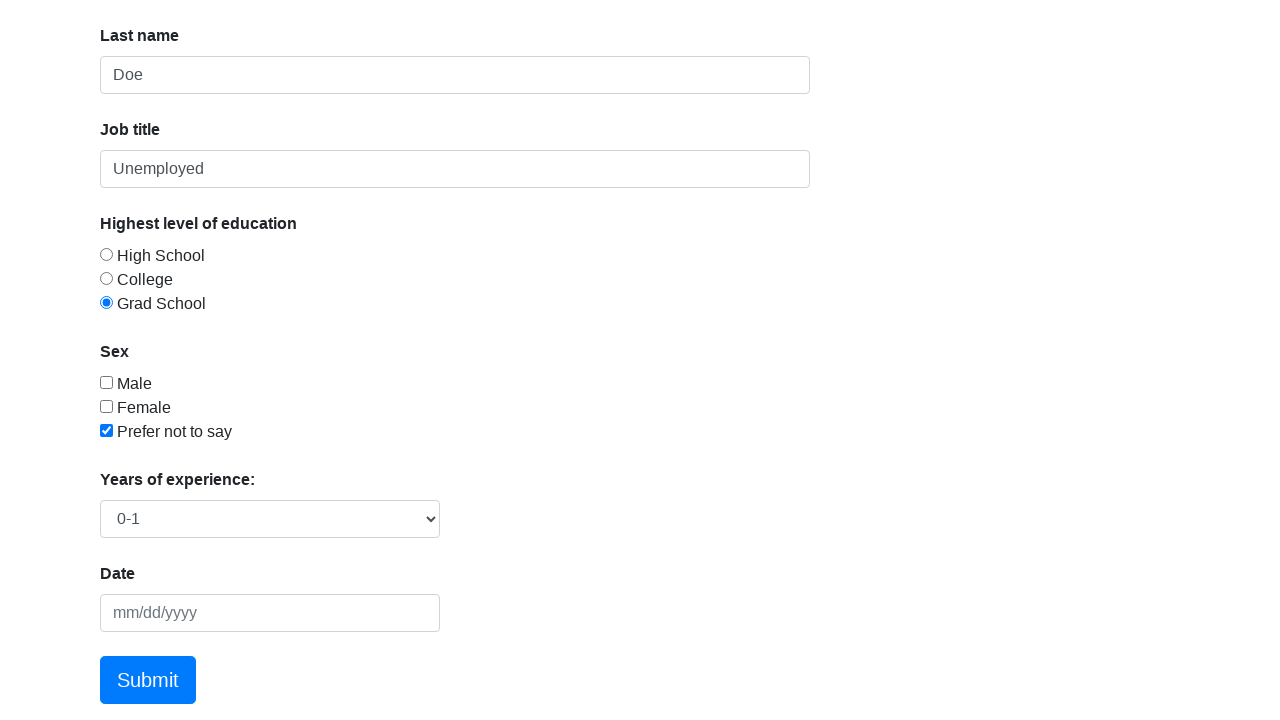

Success message appeared confirming form submission
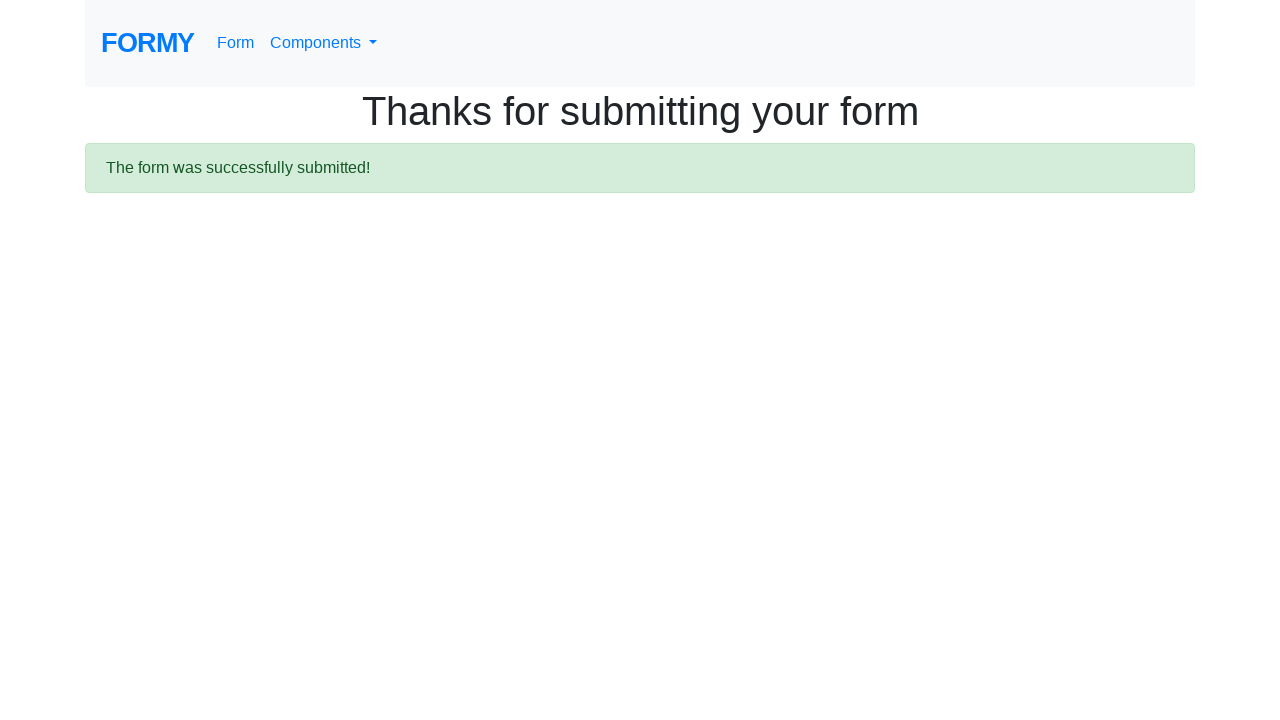

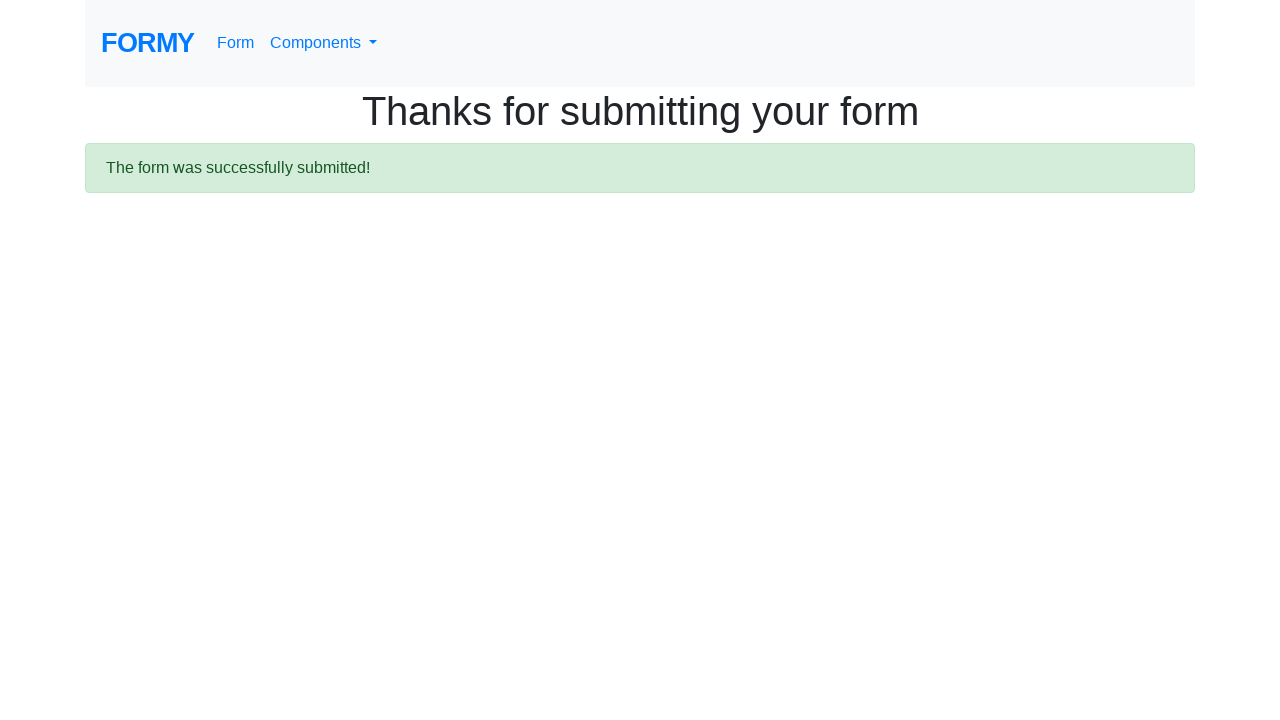